Tests clicking a link by XPath selector and accepting the alert

Starting URL: https://igorsmasc.github.io/botoes_atividade_selenium/

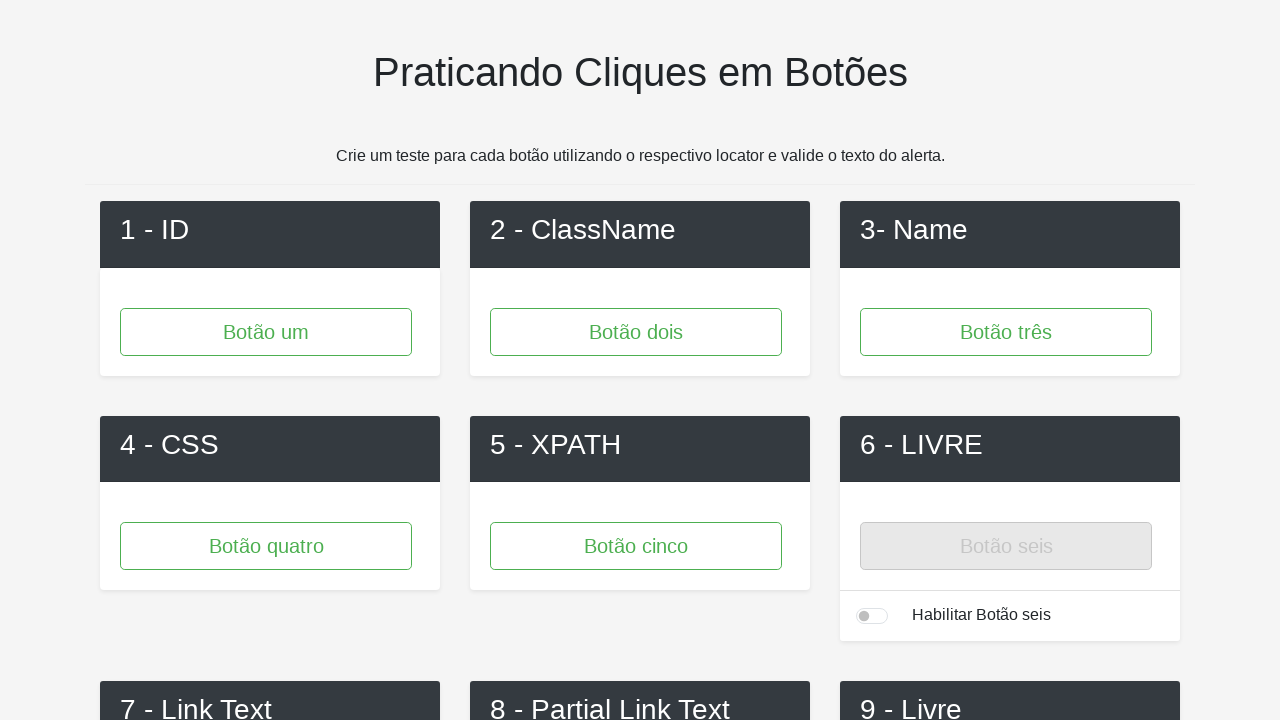

Clicked link by XPath selector at (270, 361) on xpath=/html/body/div/div/div[1]/div[7]/div/div[2]/a
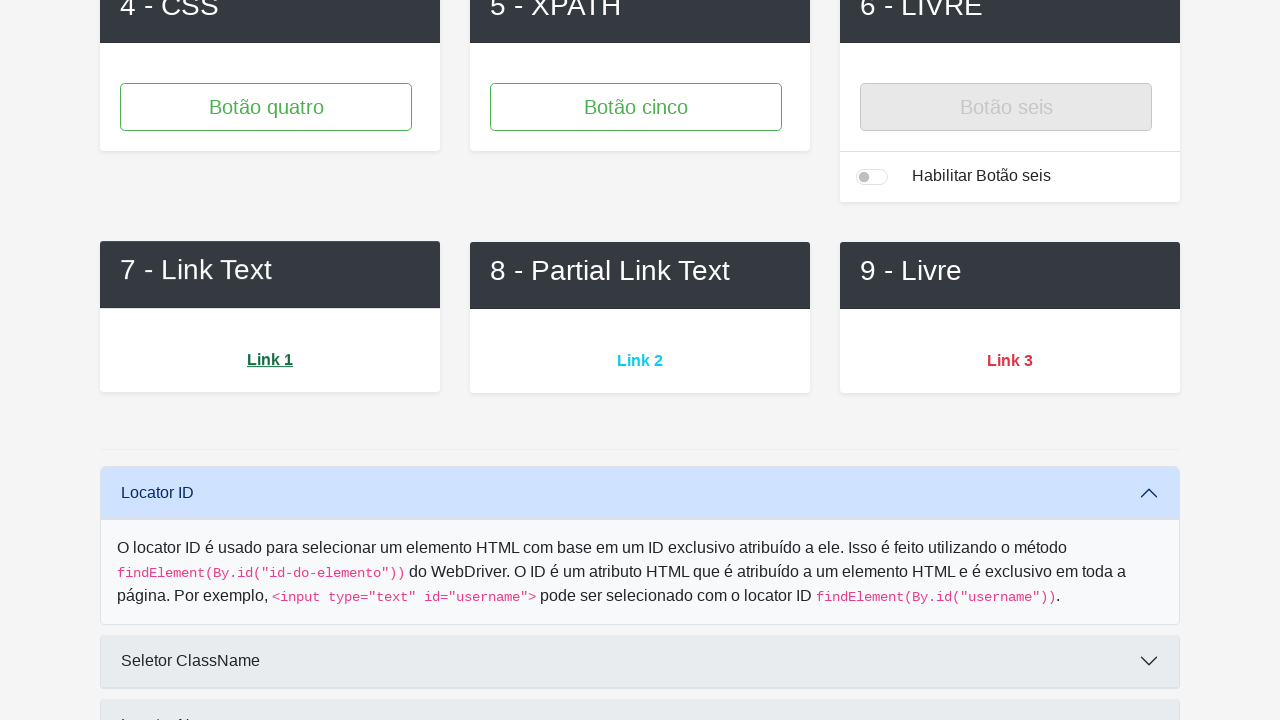

Set up dialog handler to accept alert
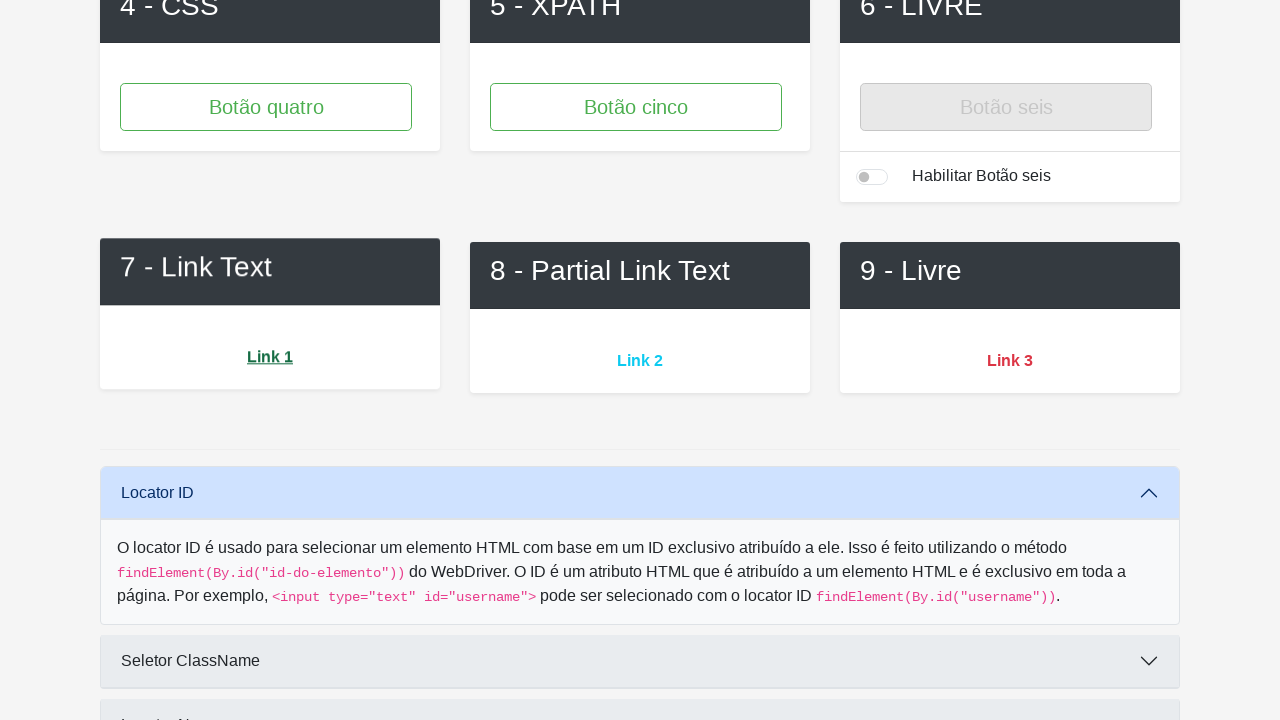

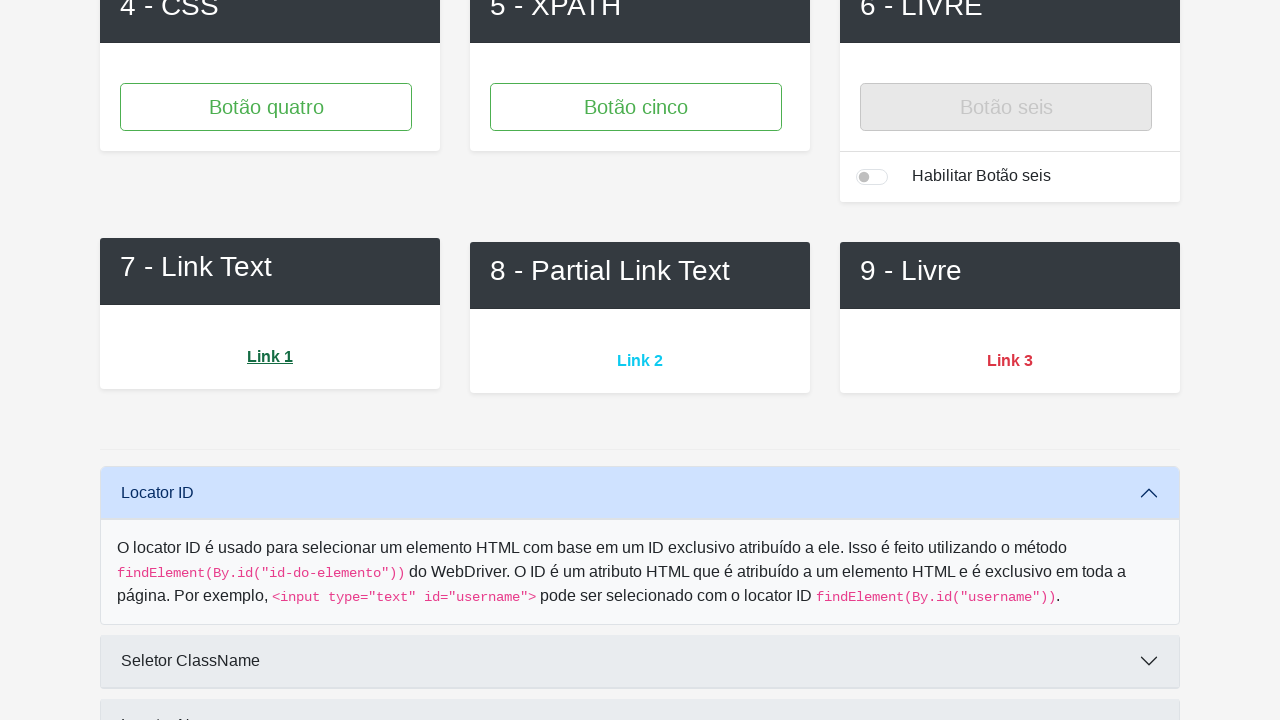